Tests that validation error messages on the login page disappear after refreshing the page. Clicks login without credentials to trigger an error, then verifies the error is cleared after page refresh.

Starting URL: https://www.saucedemo.com/

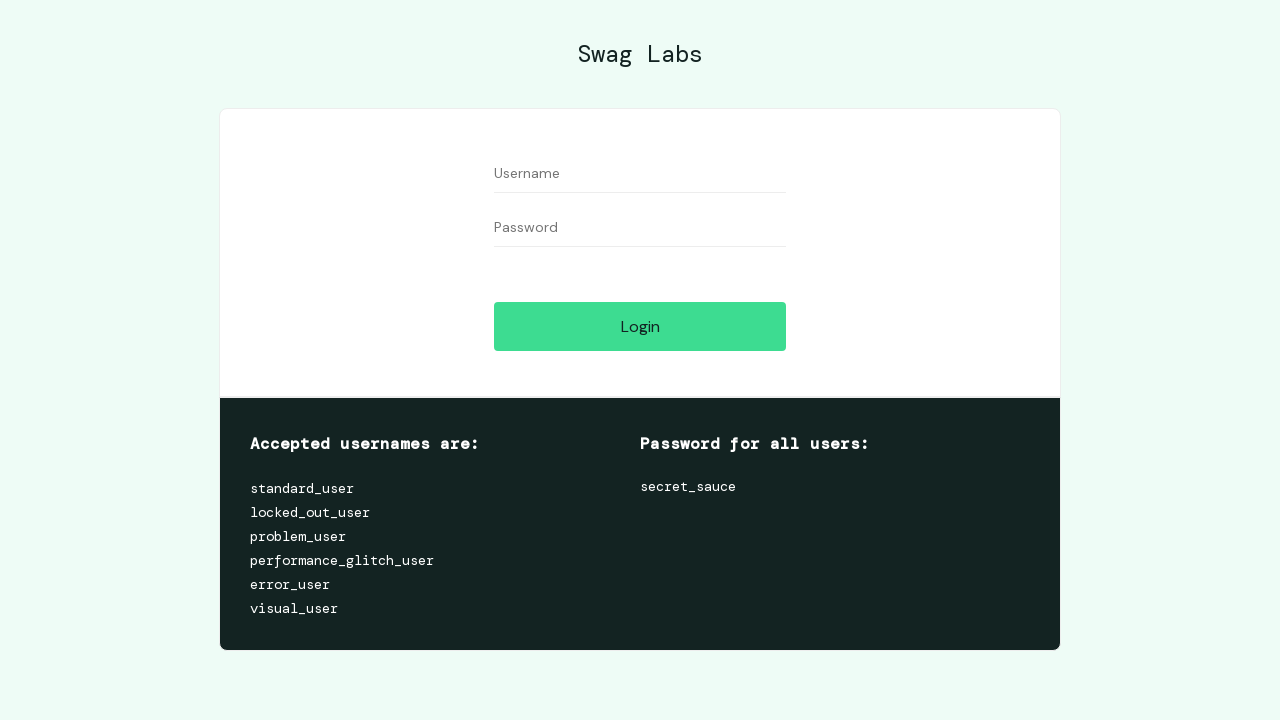

Clicked login button without entering credentials to trigger validation error at (640, 326) on #login-button
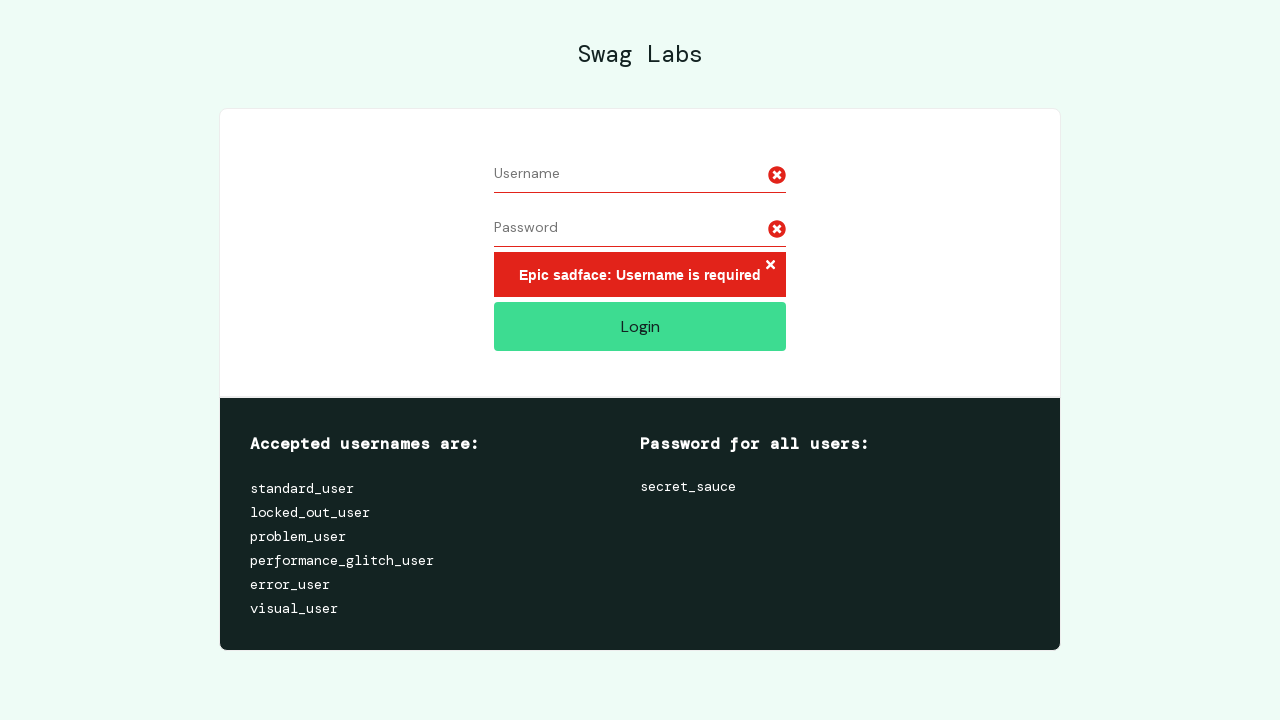

Validation error message appeared after clicking login without credentials
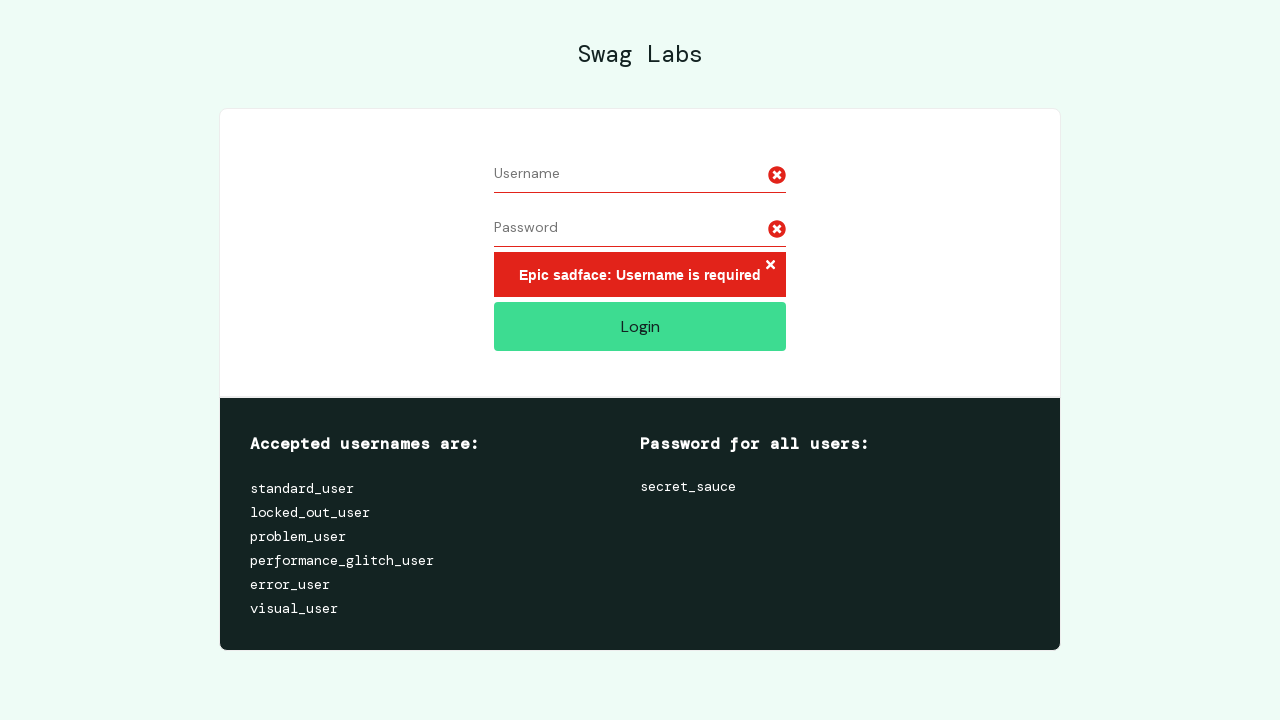

Verified error message is visible before page refresh
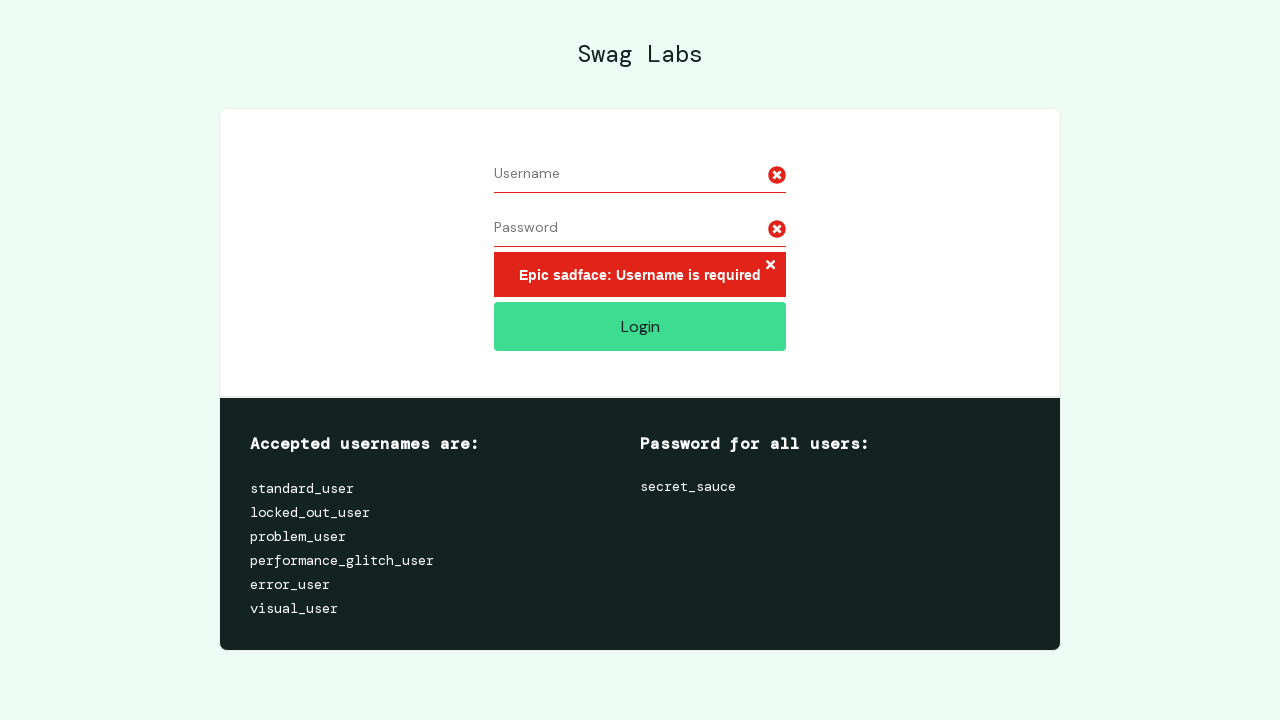

Refreshed the page
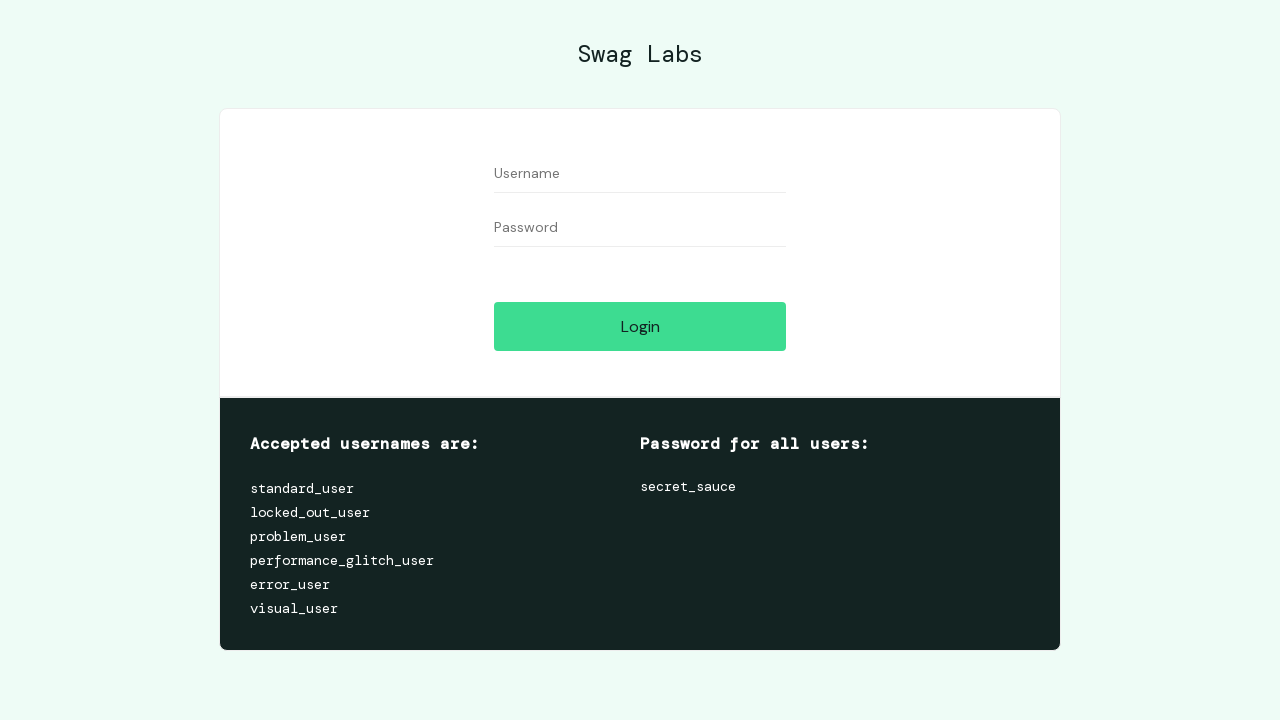

Checked if error message is still visible after page refresh
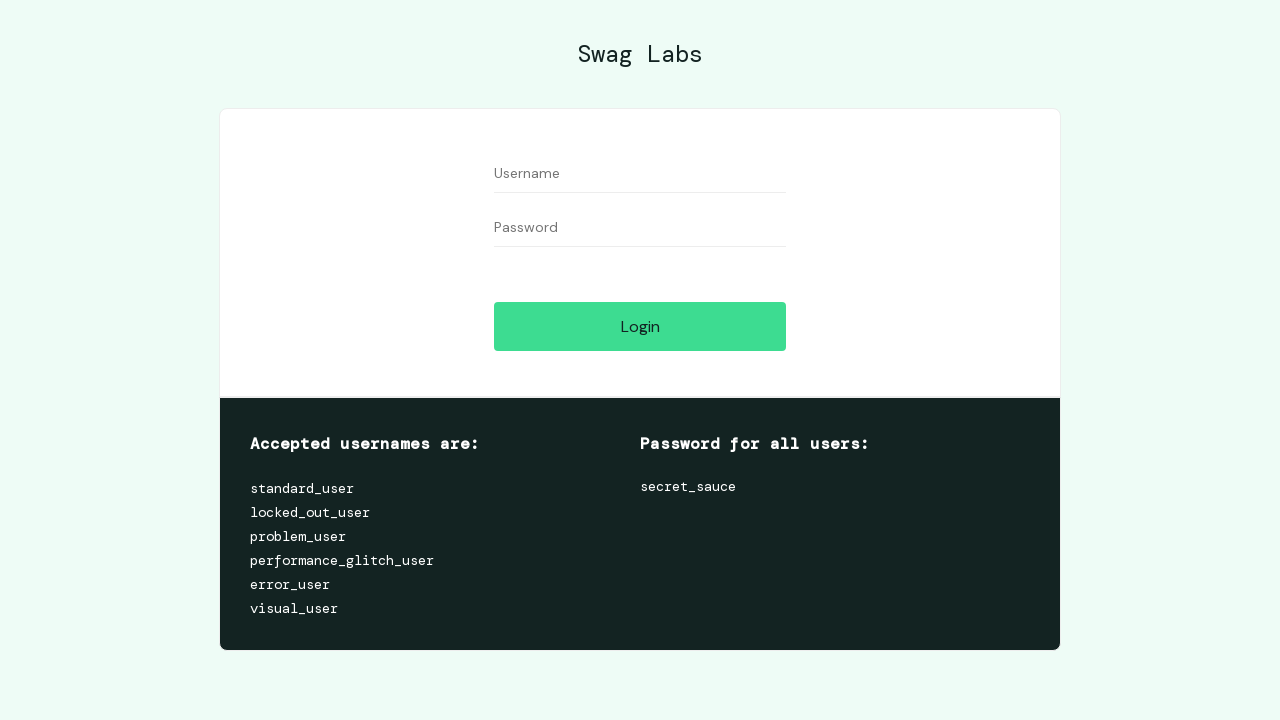

Verified error message is no longer displayed after page refresh
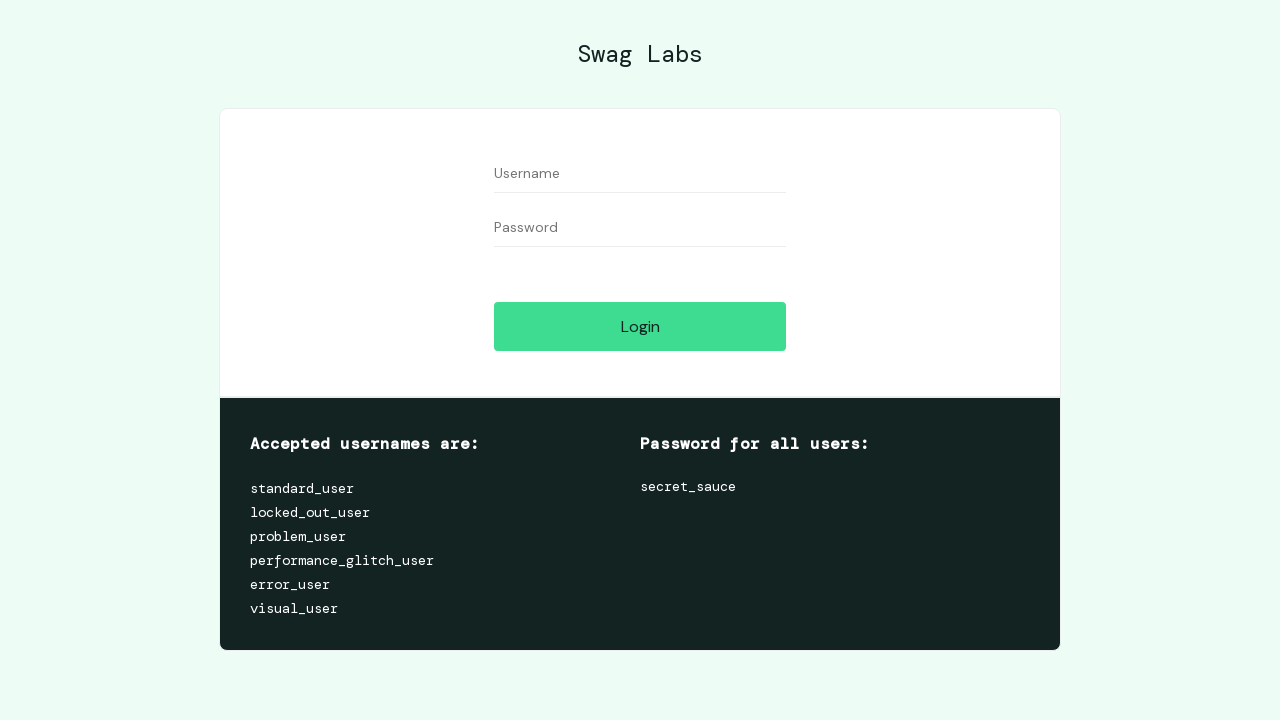

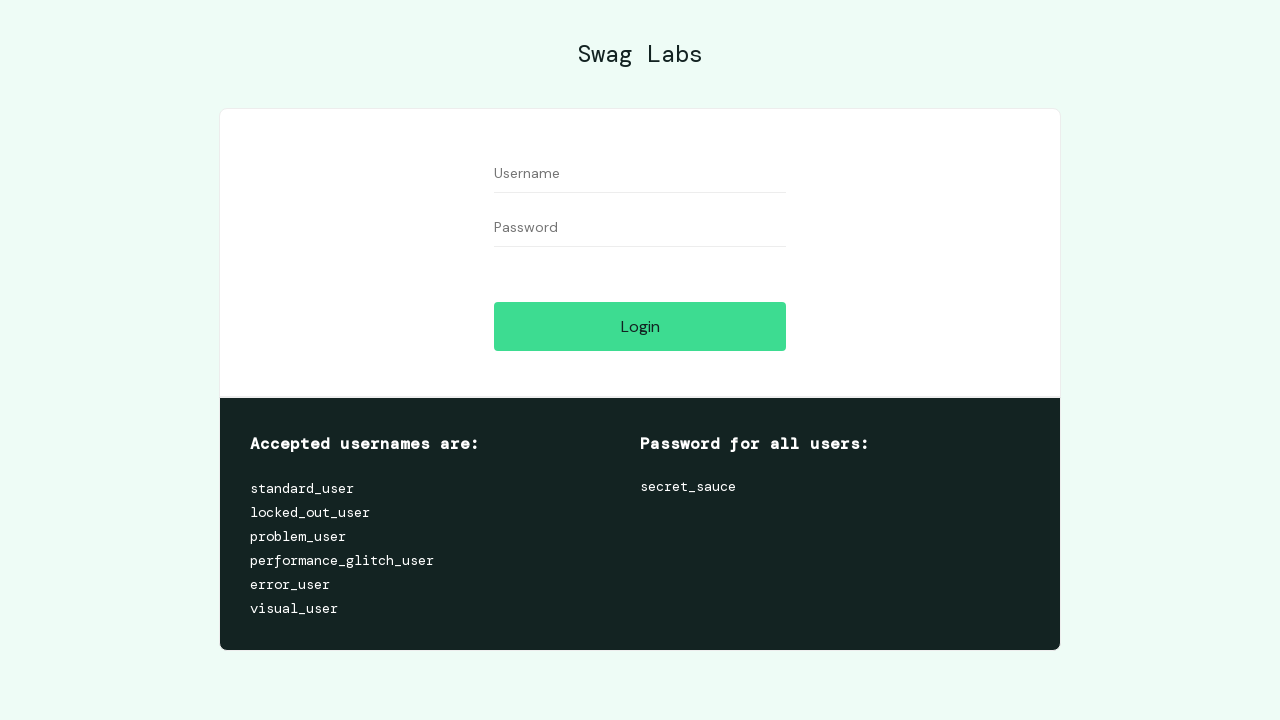